Tests that the MapleStory logo is properly displayed

Starting URL: https://maplestory.beanfun.com/main

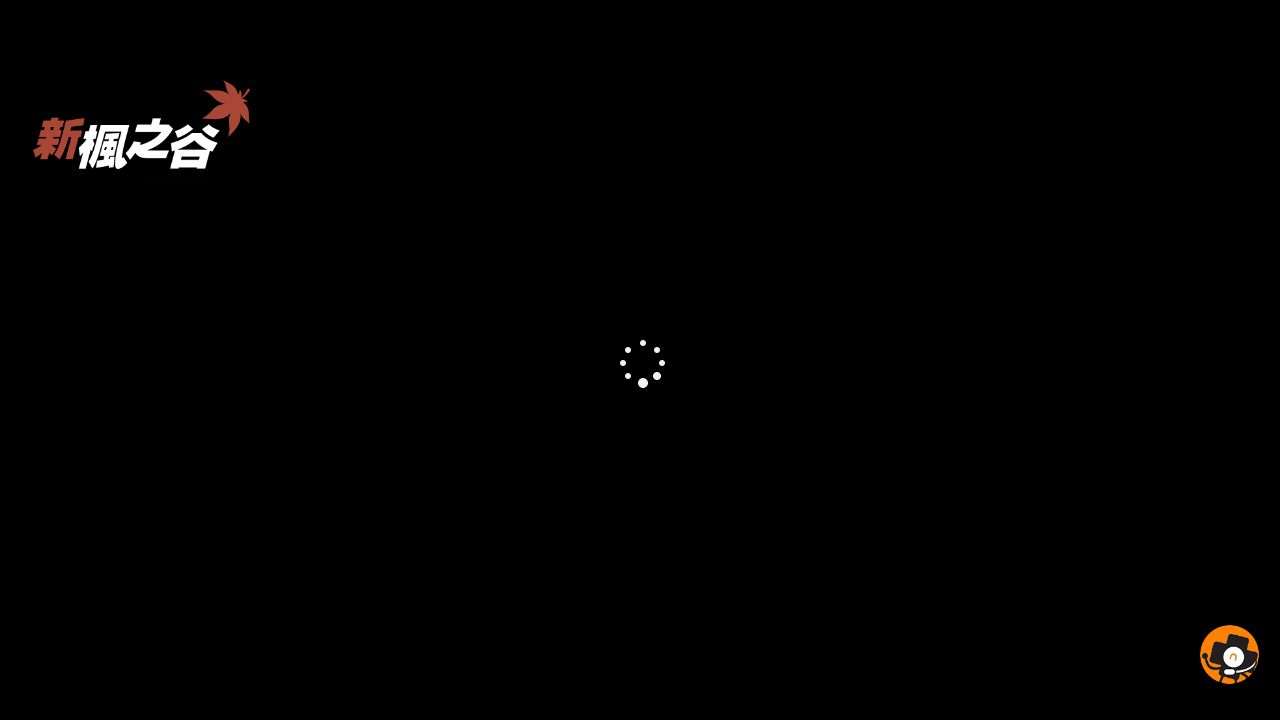

Waited for MapleStory logo element to be present in DOM
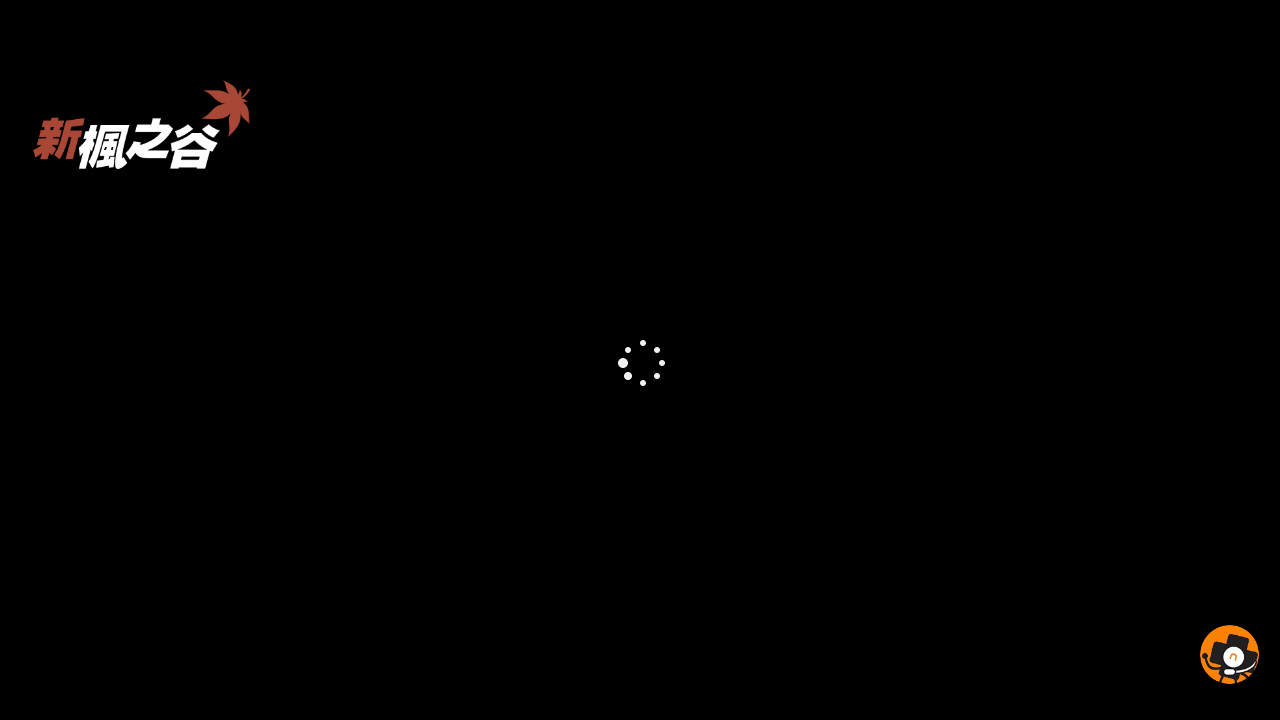

Located MapleStory logo element
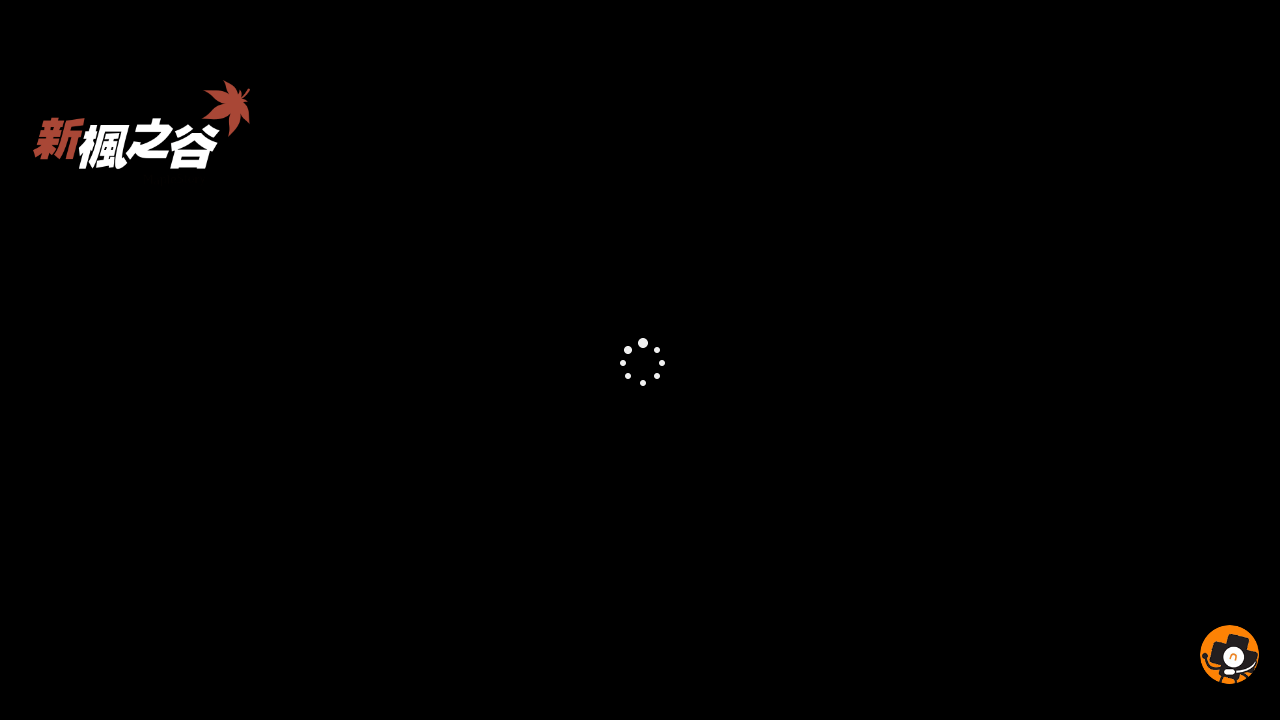

Verified MapleStory logo is visible on the page
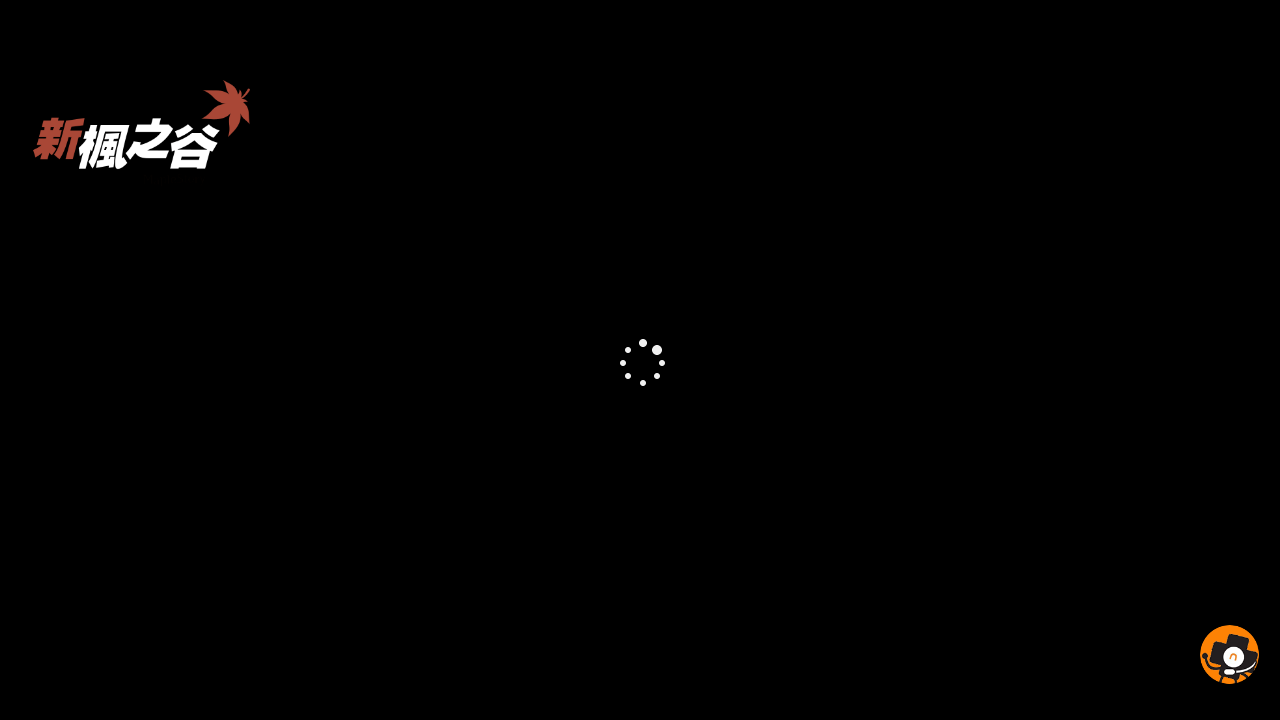

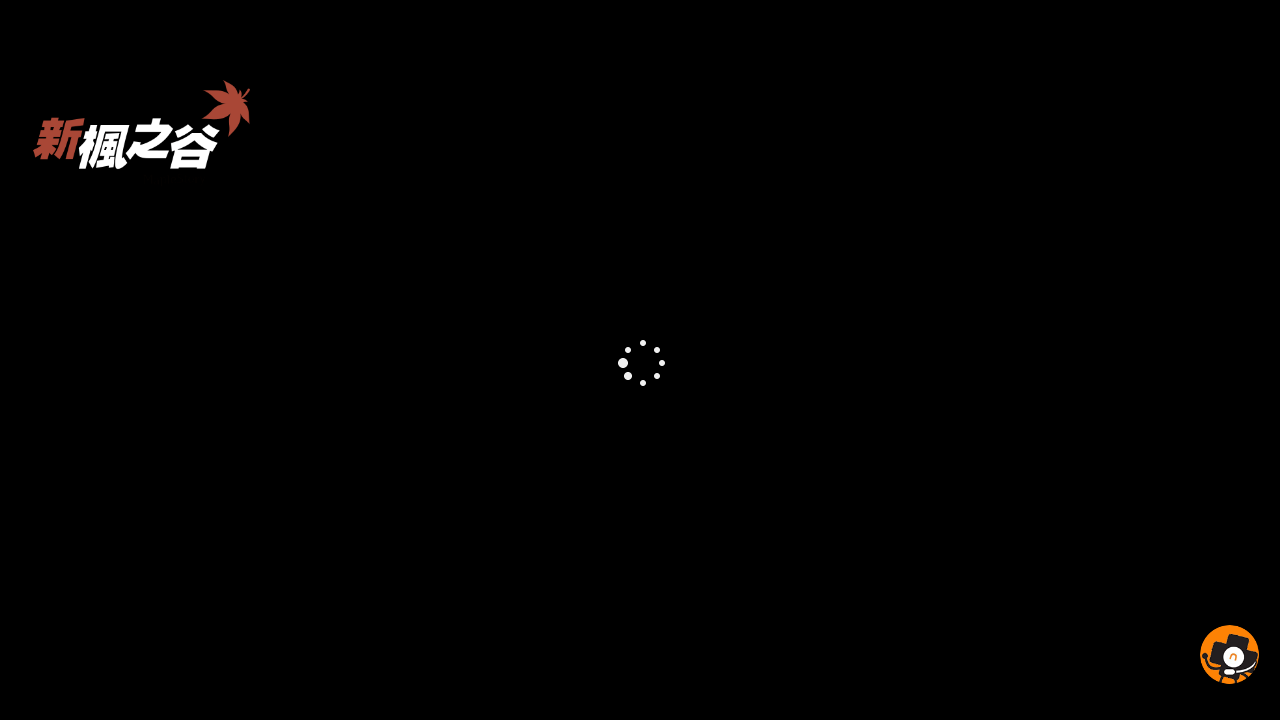